Tests dynamic loading functionality by clicking through Example 1 (hidden element) and Example 2 (element rendered after the fact), triggering the Start button and waiting for content to load on each.

Starting URL: https://the-internet.herokuapp.com/dynamic_loading

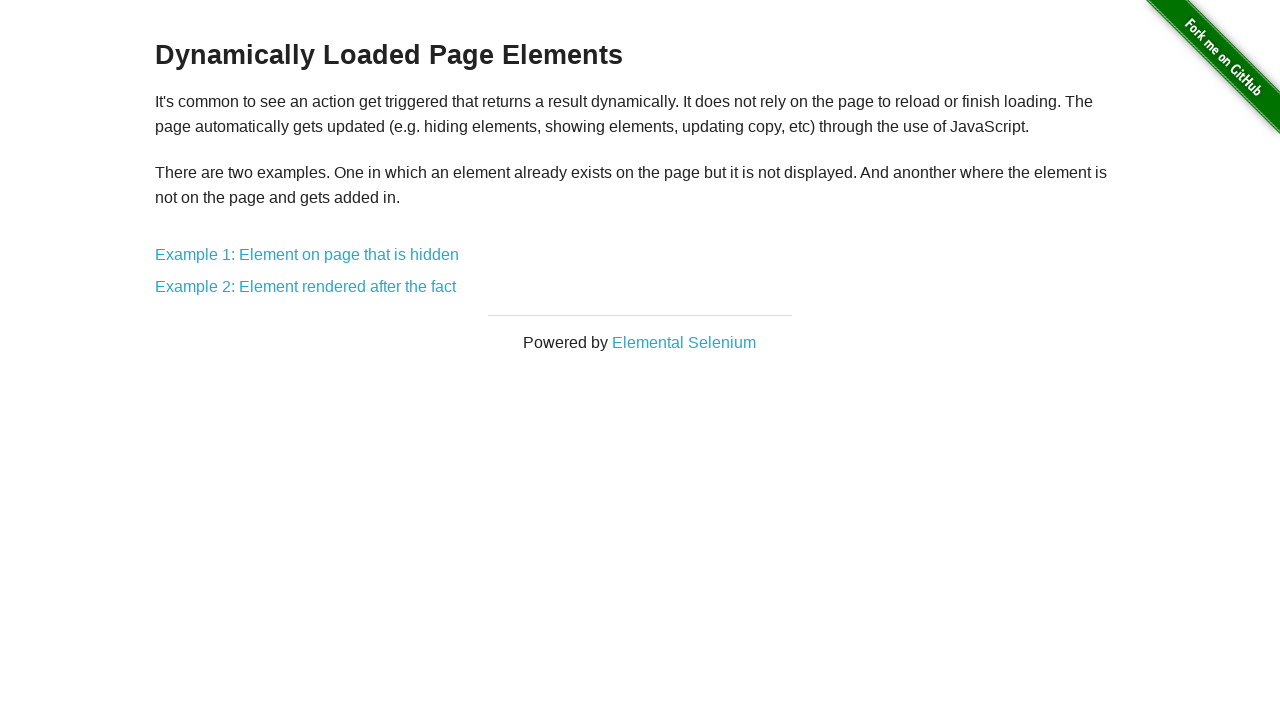

Clicked on Example 1: Element on page that is hidden at (307, 255) on xpath=//a[text()='Example 1: Element on page that is hidden']
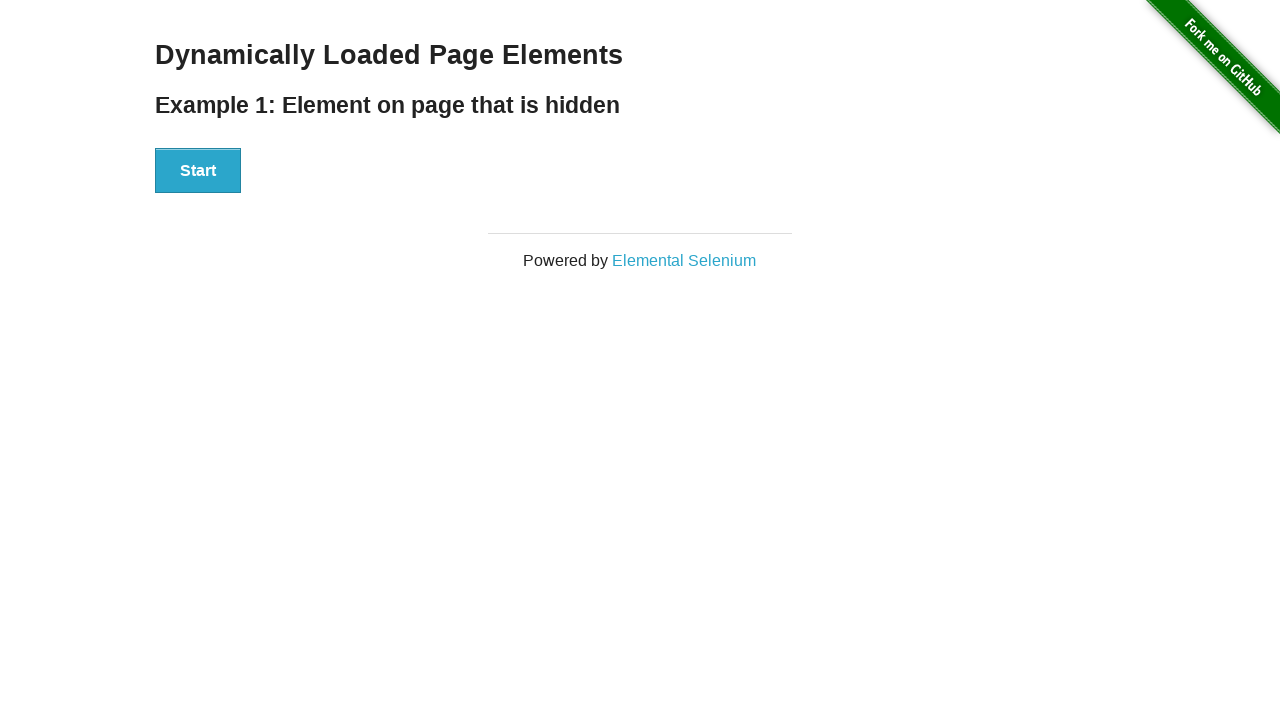

Clicked Start button for Example 1 at (198, 171) on xpath=//button[text()='Start']
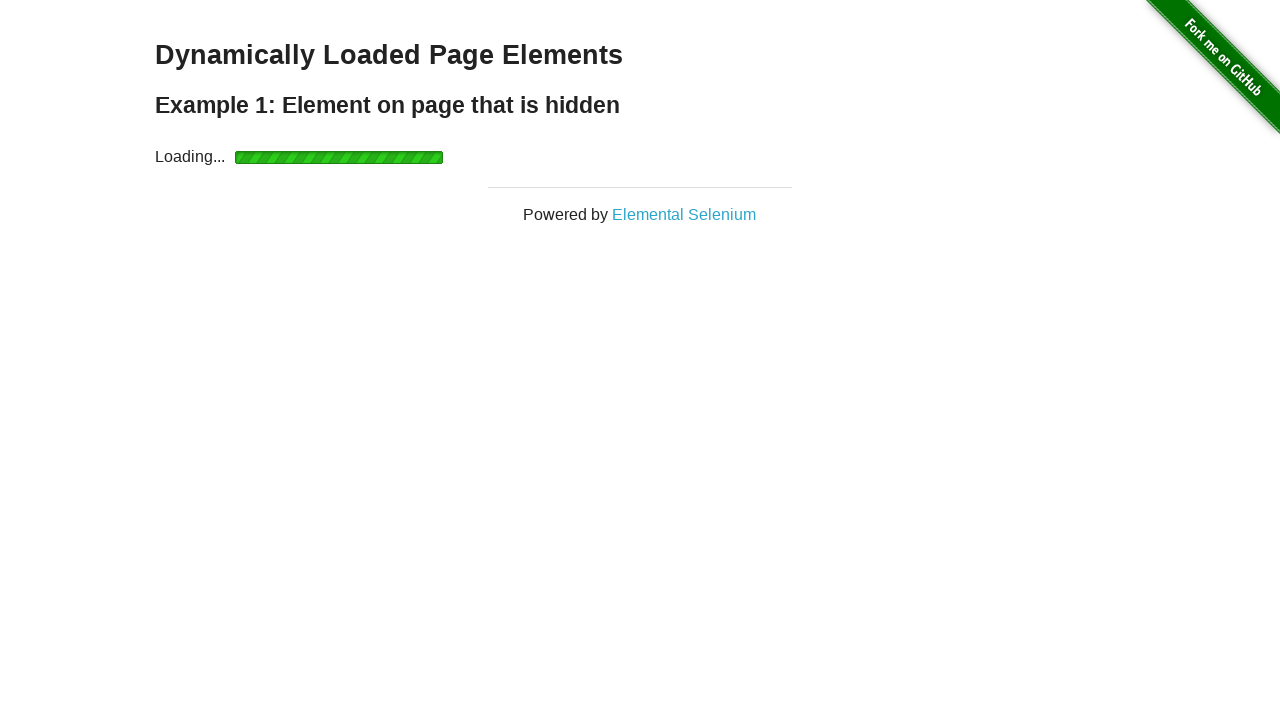

Waited for hidden element to become visible after loading completed
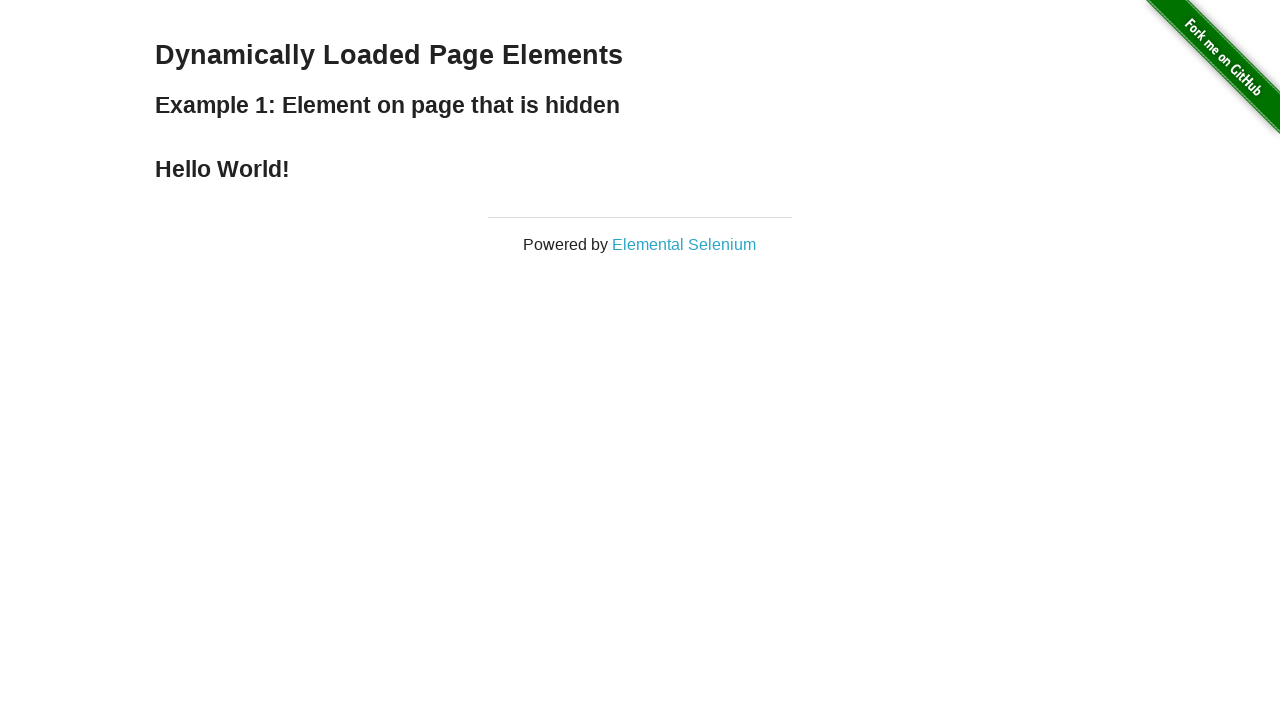

Navigated back to dynamic loading page
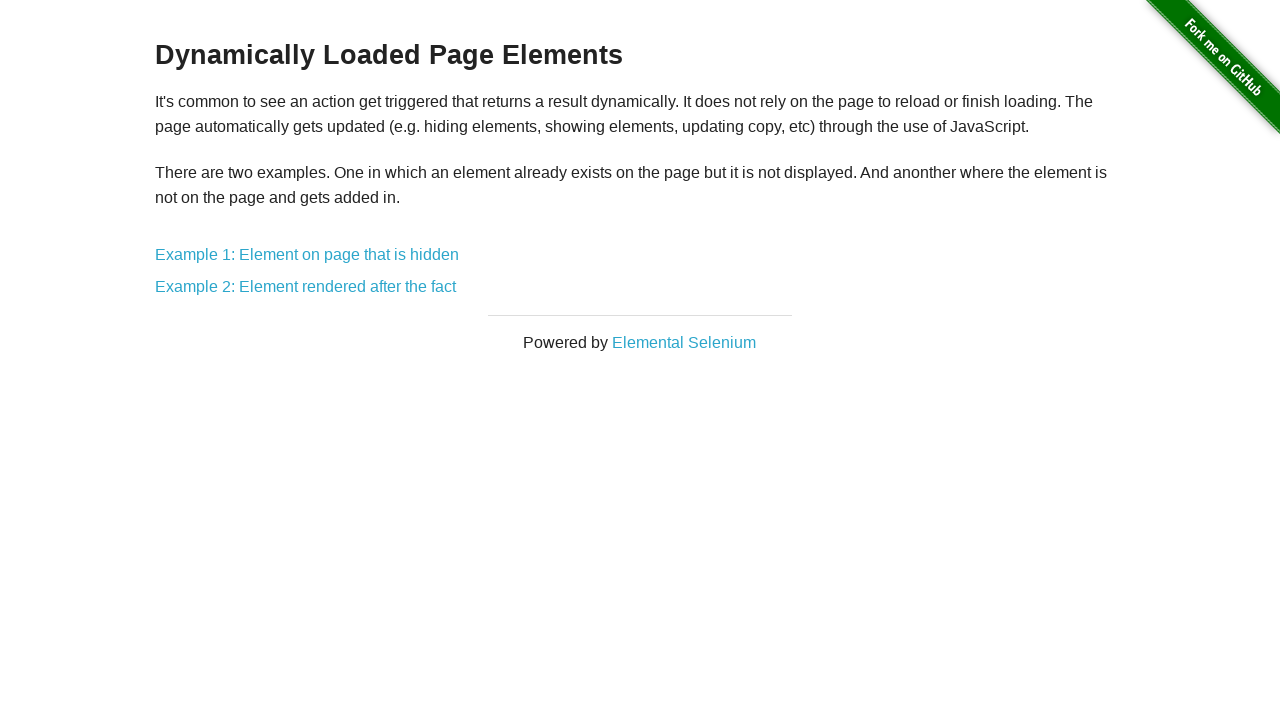

Clicked on Example 2: Element rendered after the fact at (306, 287) on xpath=//a[text()='Example 2: Element rendered after the fact']
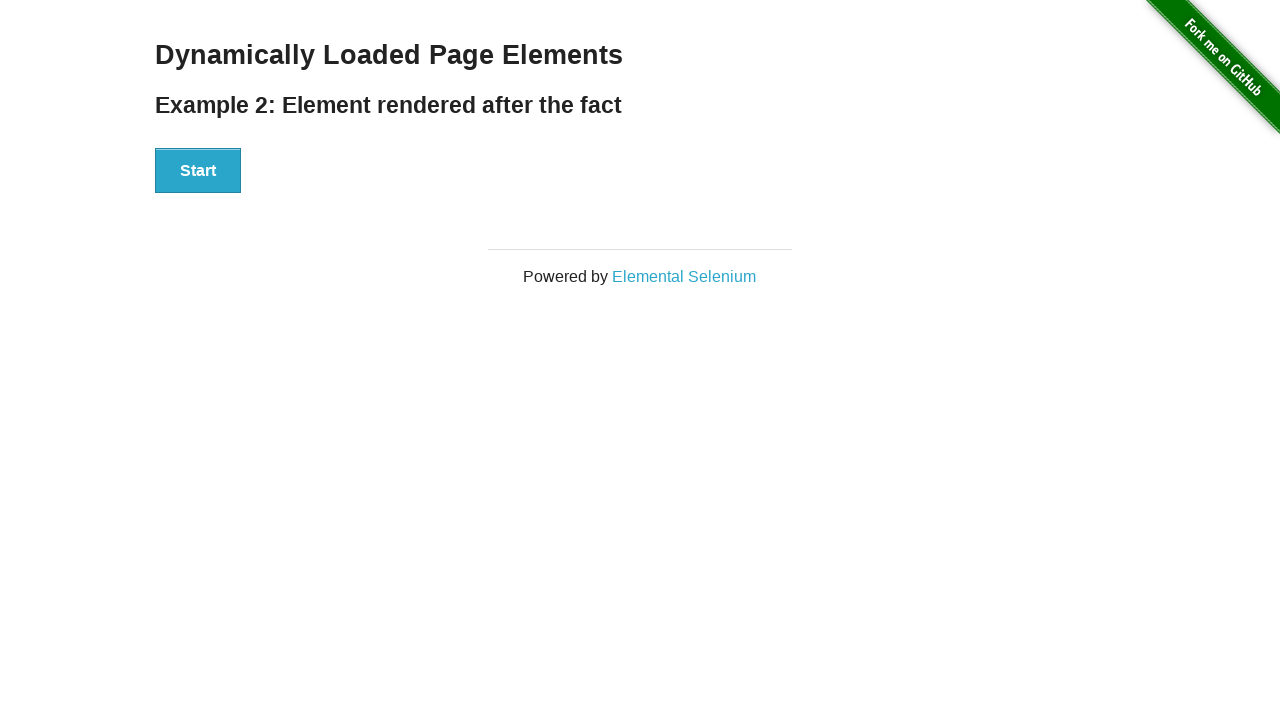

Clicked Start button for Example 2 at (198, 171) on xpath=//button[text()='Start']
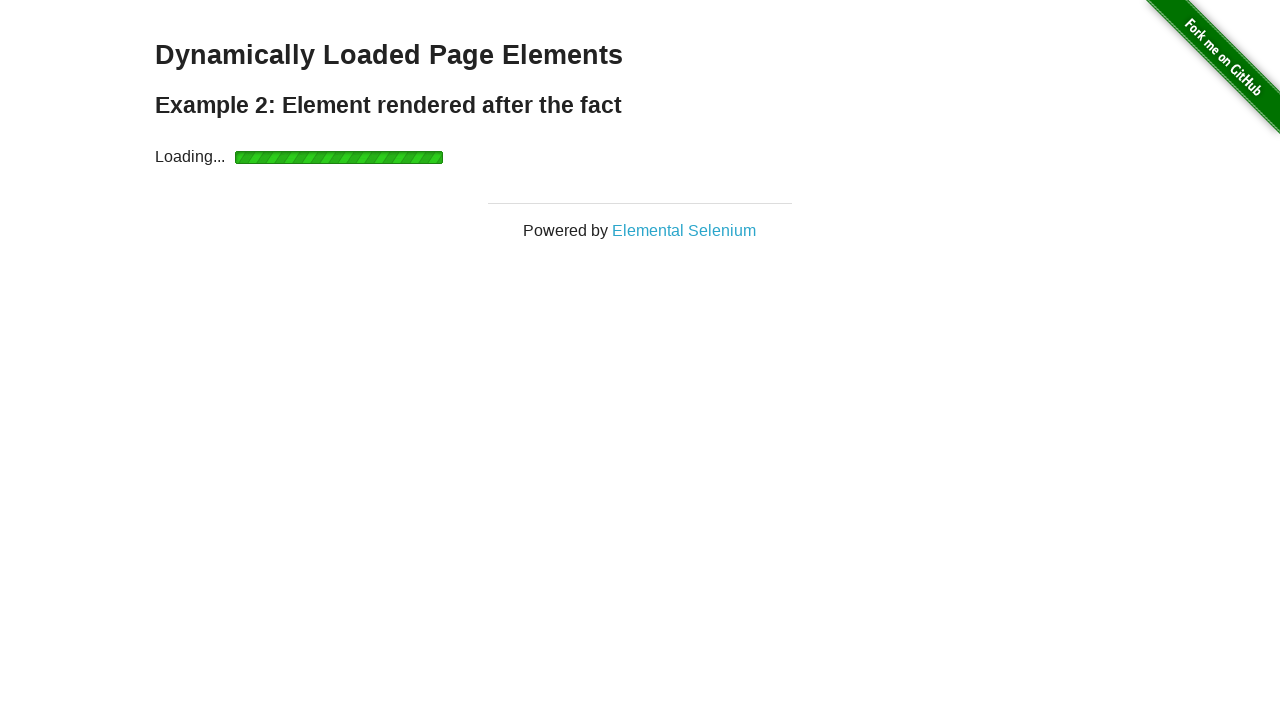

Waited for element to be rendered after loading completed
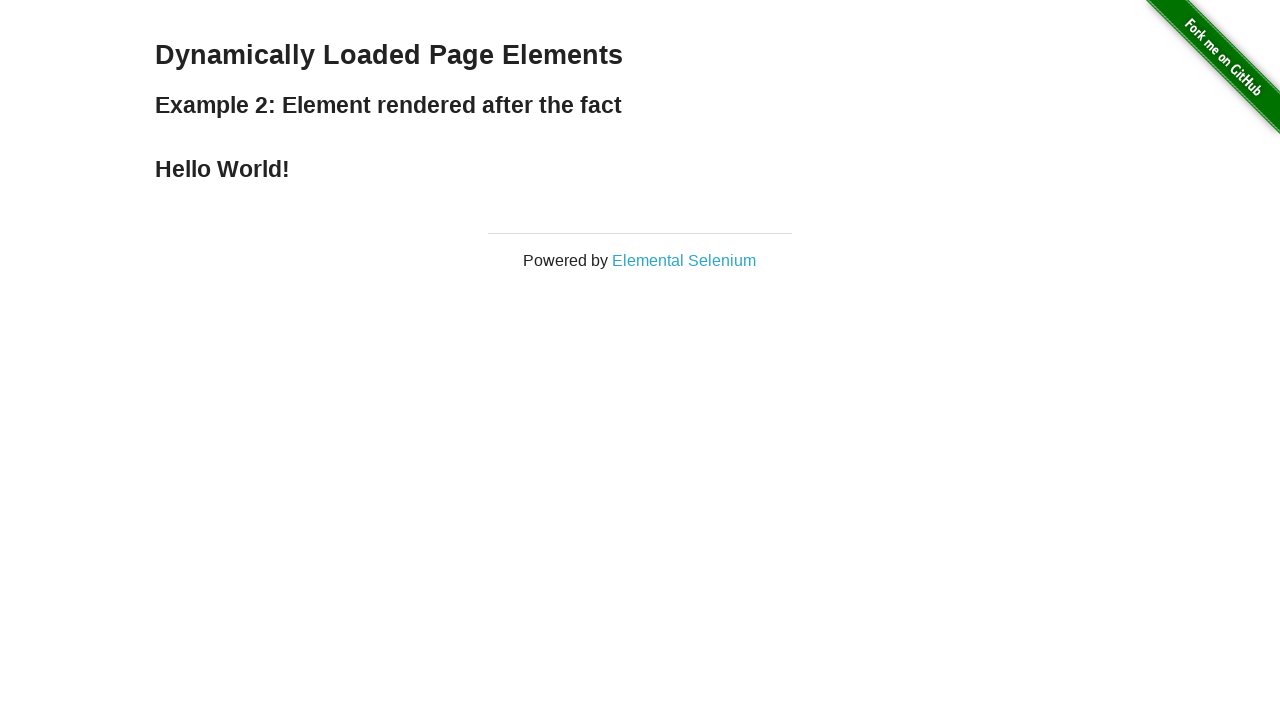

Navigated back to dynamic loading page
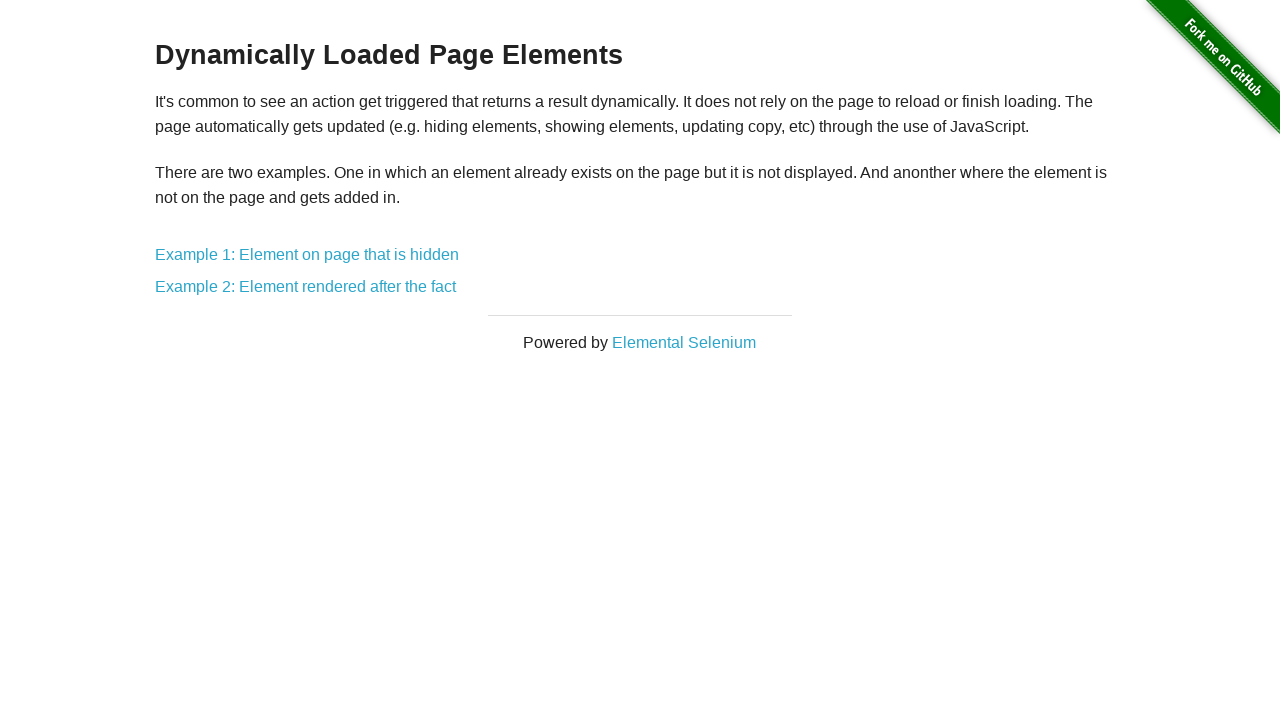

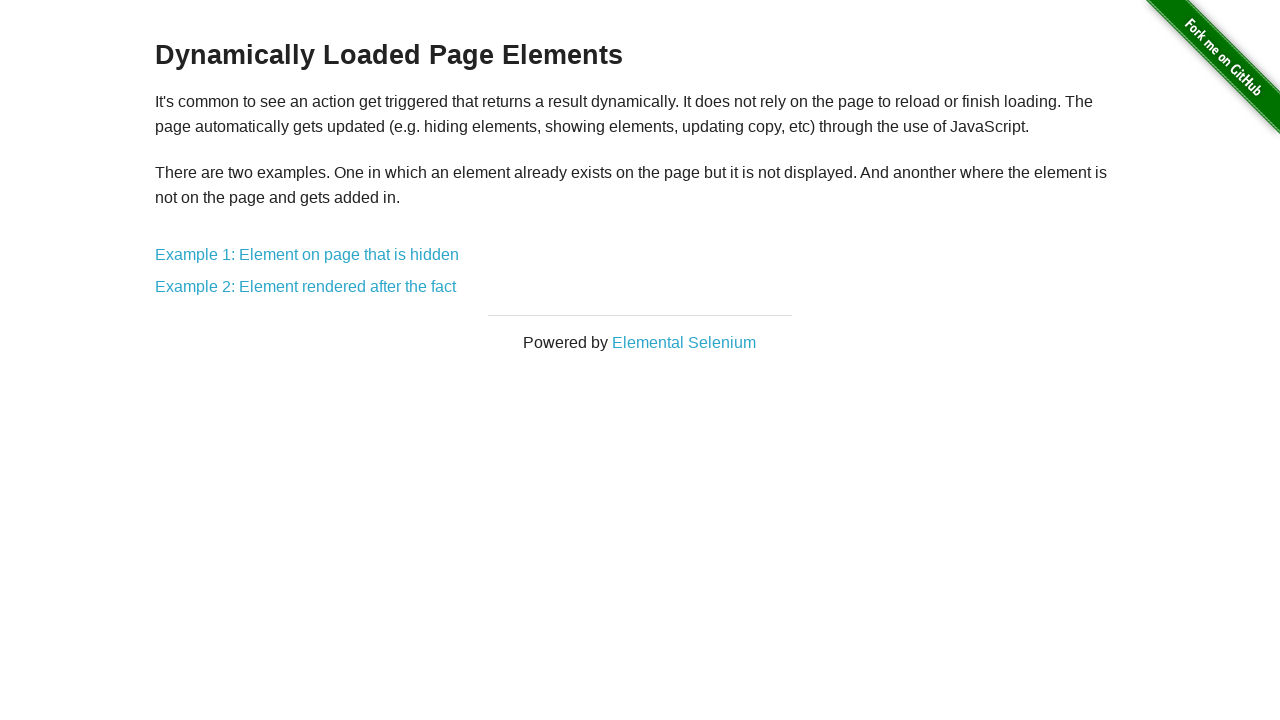